Tests dynamic properties page by waiting for a button to become enabled and clicking it, then waiting for a button to become visible and clicking it.

Starting URL: https://demoqa.com/dynamic-properties

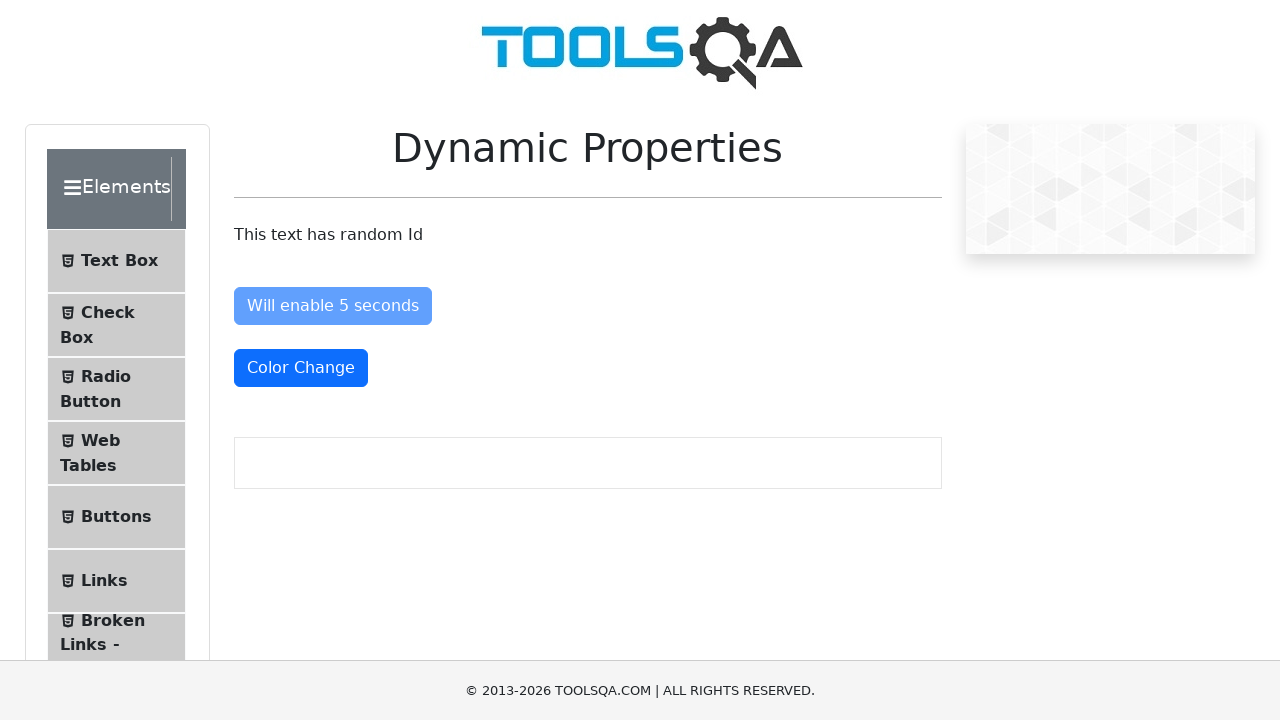

Waited for 'Will enable 5 seconds' button to become attached
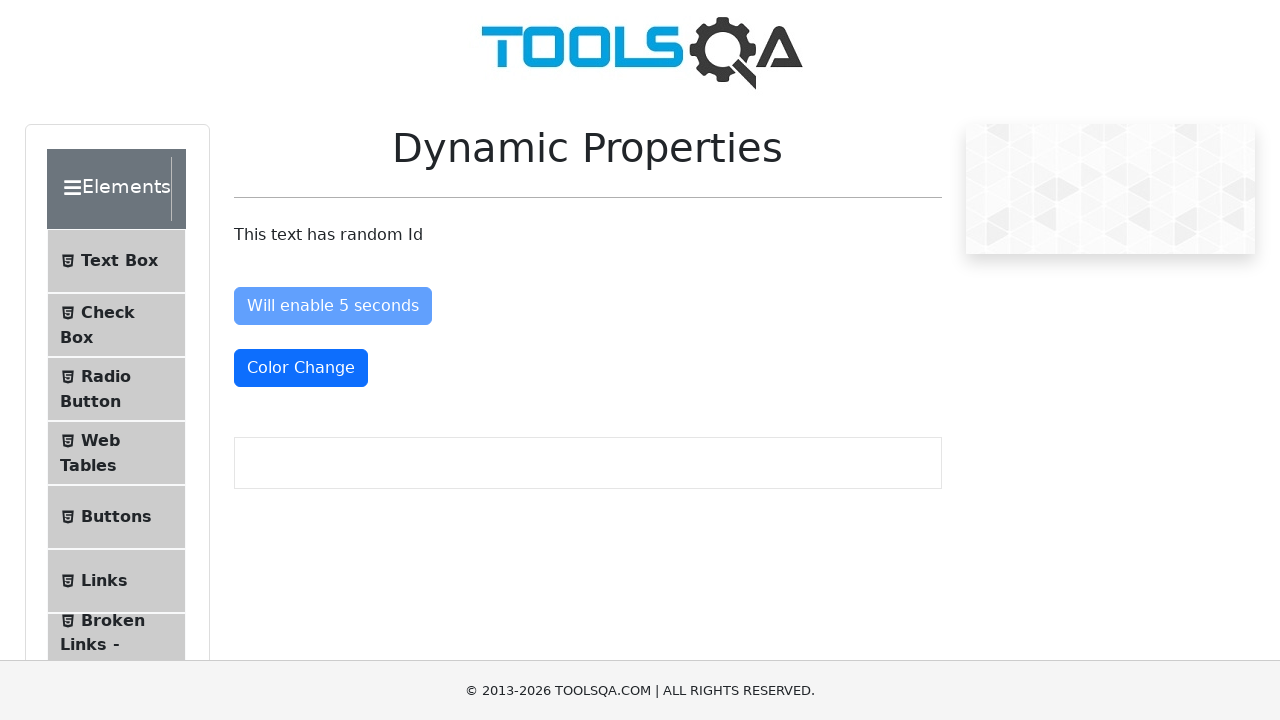

Clicked 'Will enable 5 seconds' button at (333, 306) on xpath=//button[@id='enableAfter']
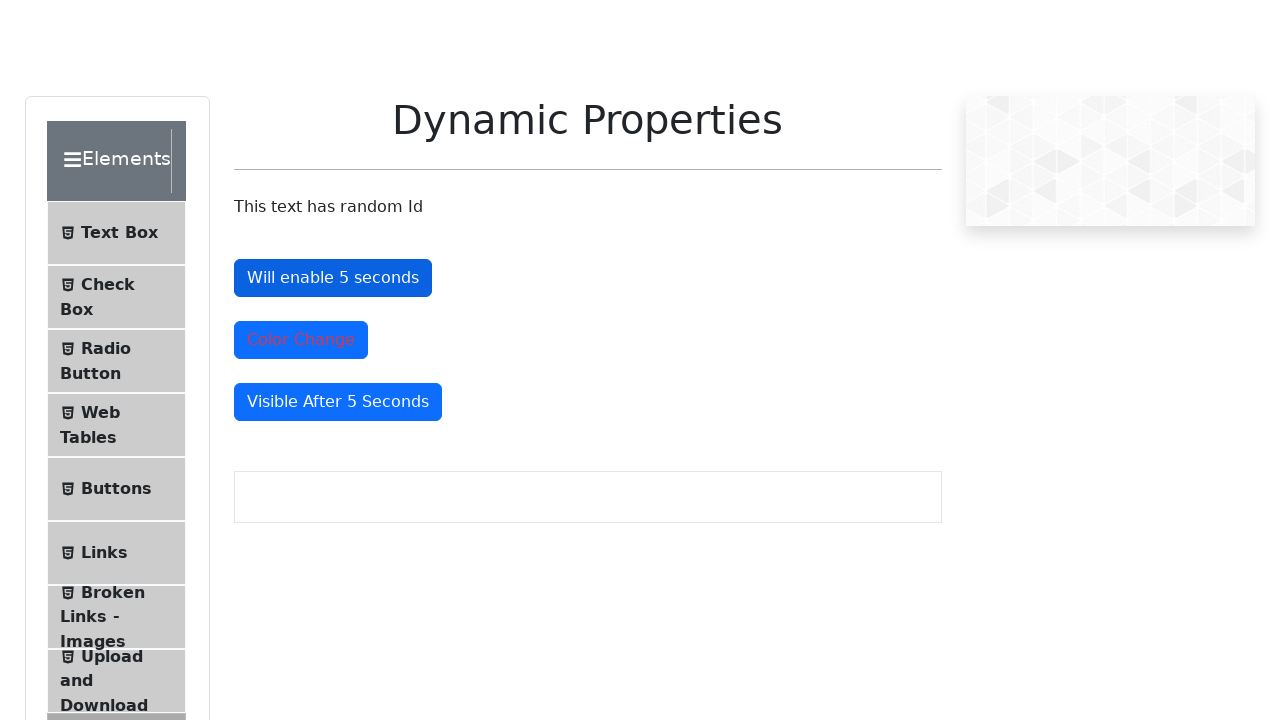

Waited for 'Visible After 5 Seconds' button to become visible
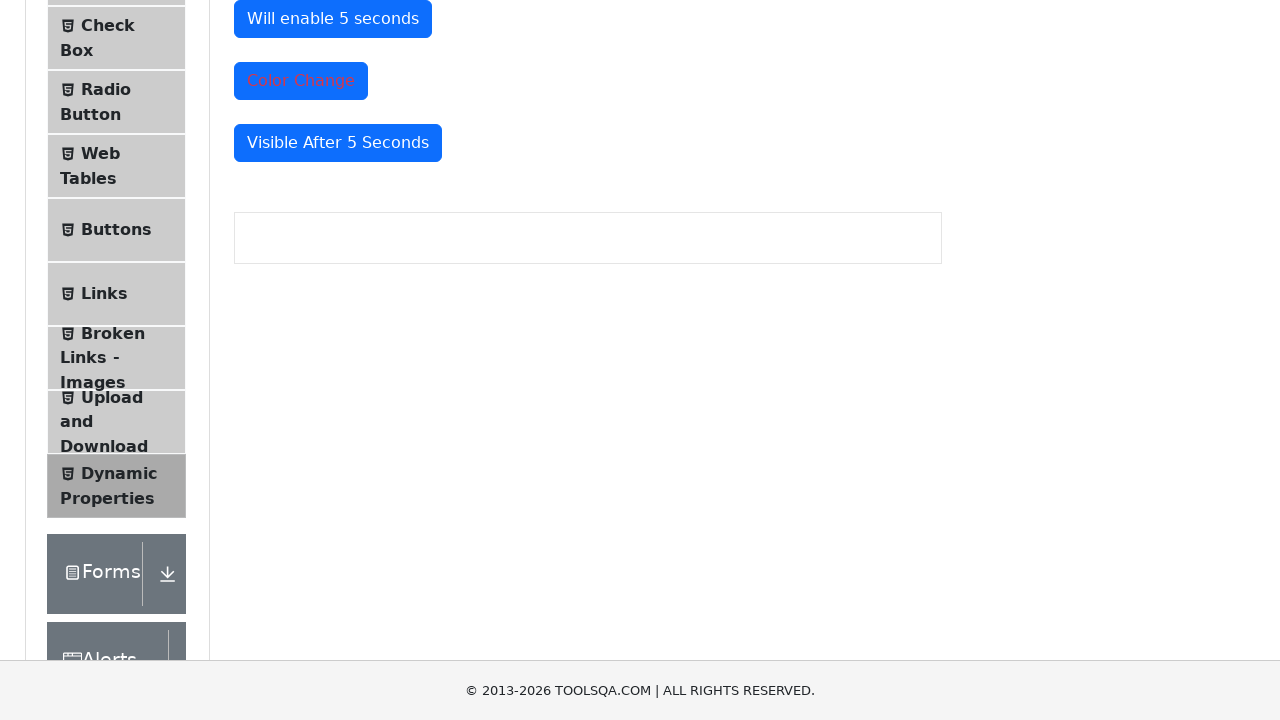

Clicked 'Visible After 5 Seconds' button at (338, 143) on xpath=//button[@id='visibleAfter']
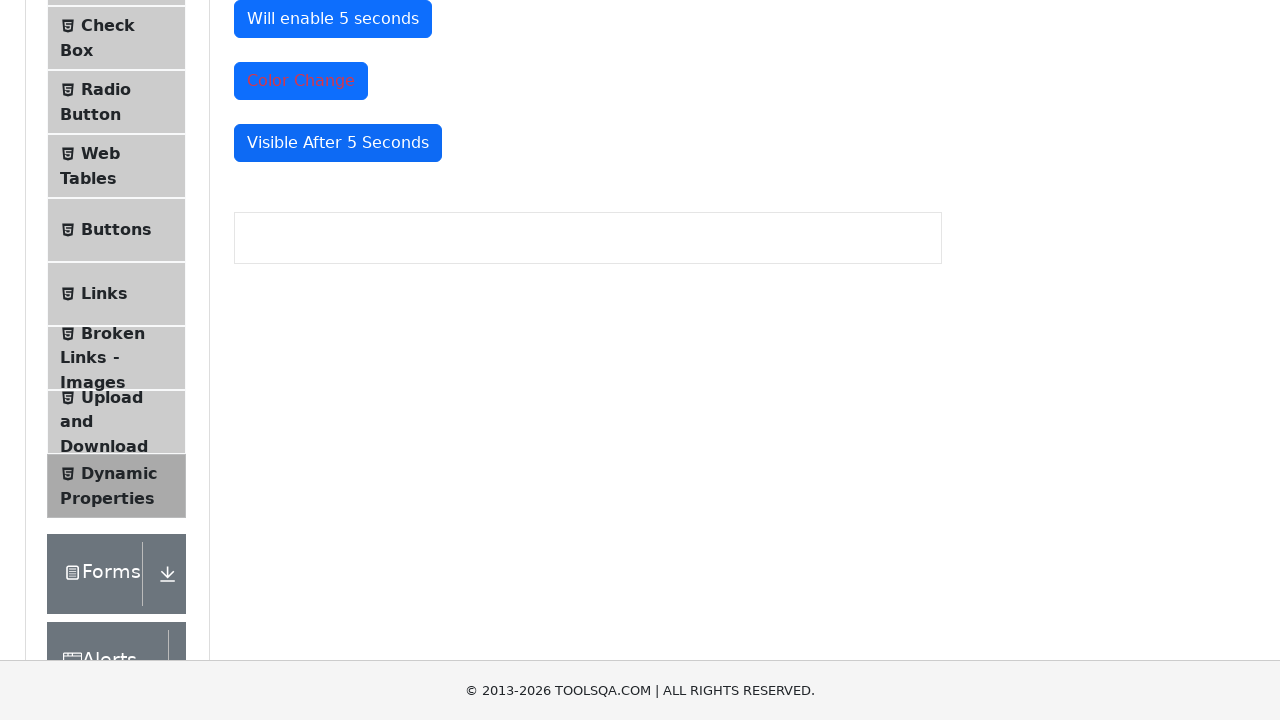

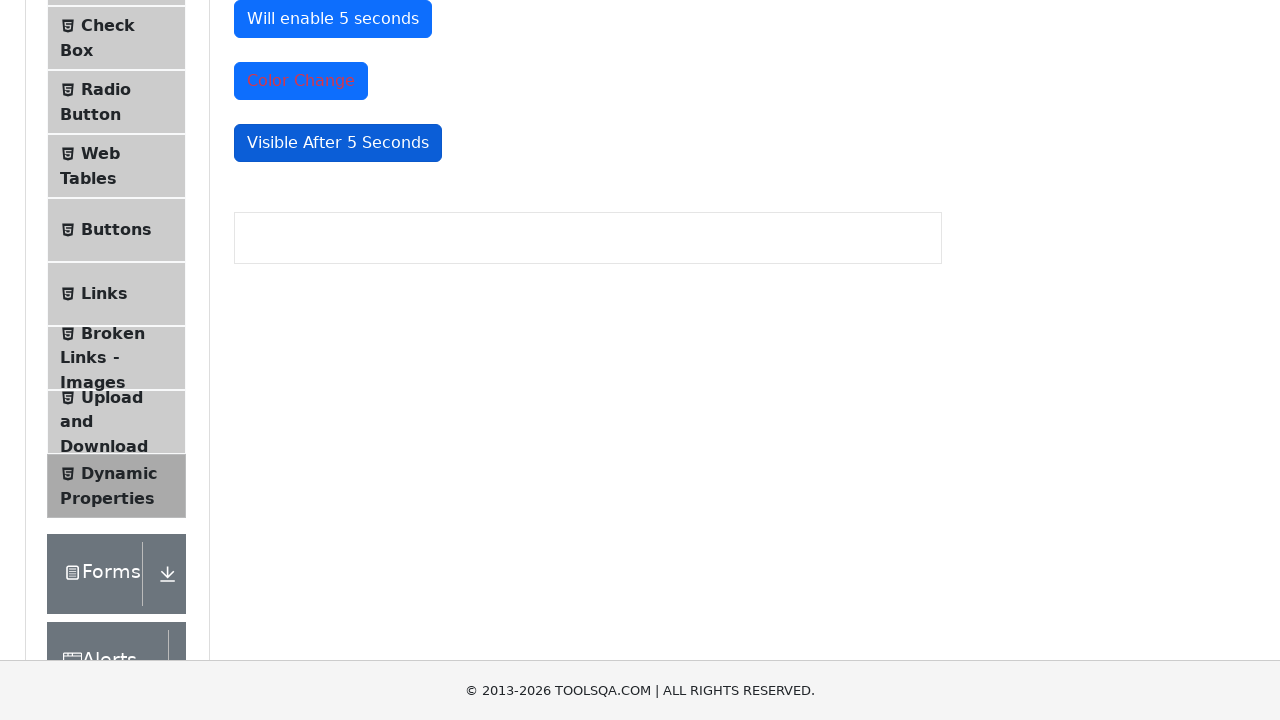